Tests the Disappearing Elements page by refreshing until 5 elements are displayed, with a maximum of 10 attempts.

Starting URL: https://the-internet.herokuapp.com/

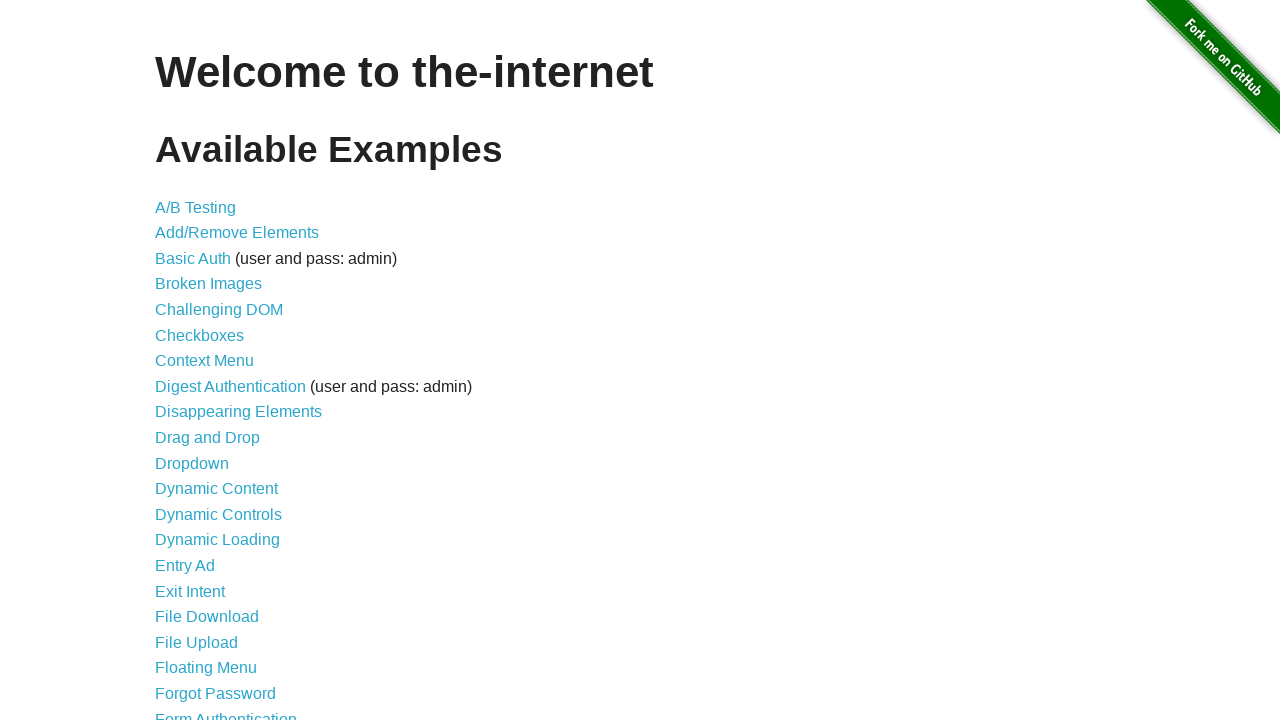

Clicked on Disappearing Elements link at (238, 412) on a[href='/disappearing_elements']
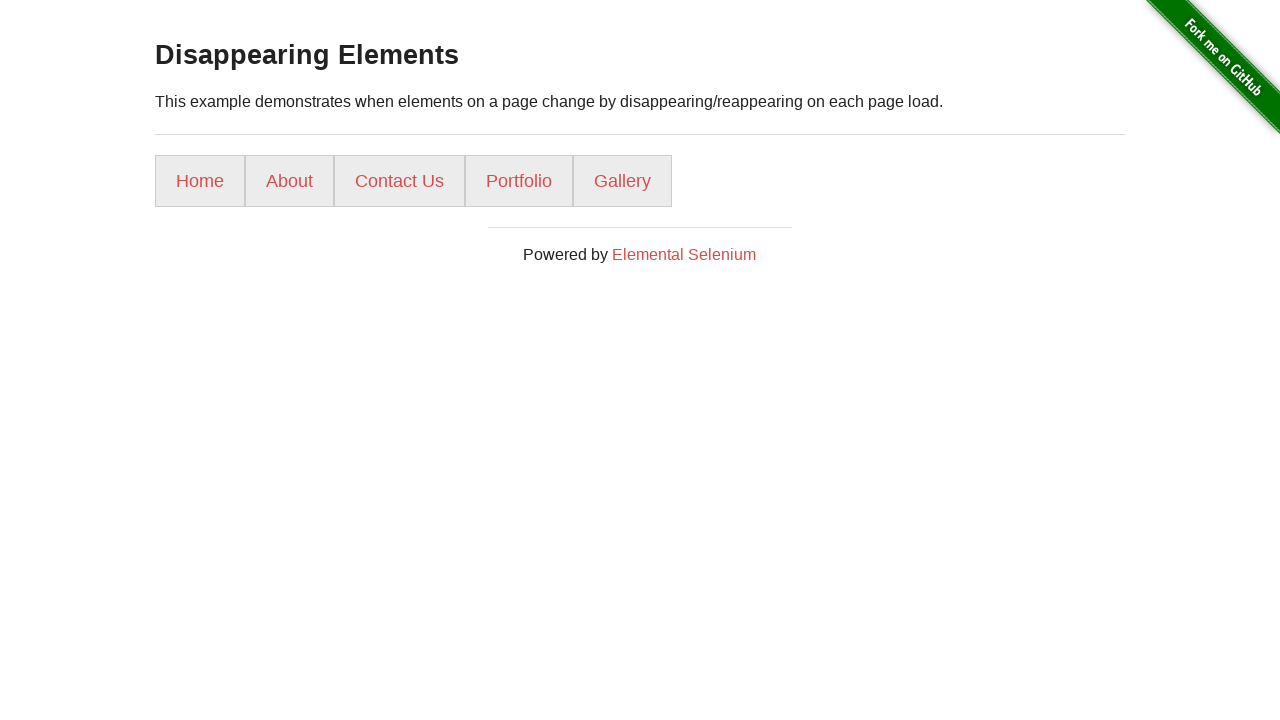

Waited for list item links to be visible
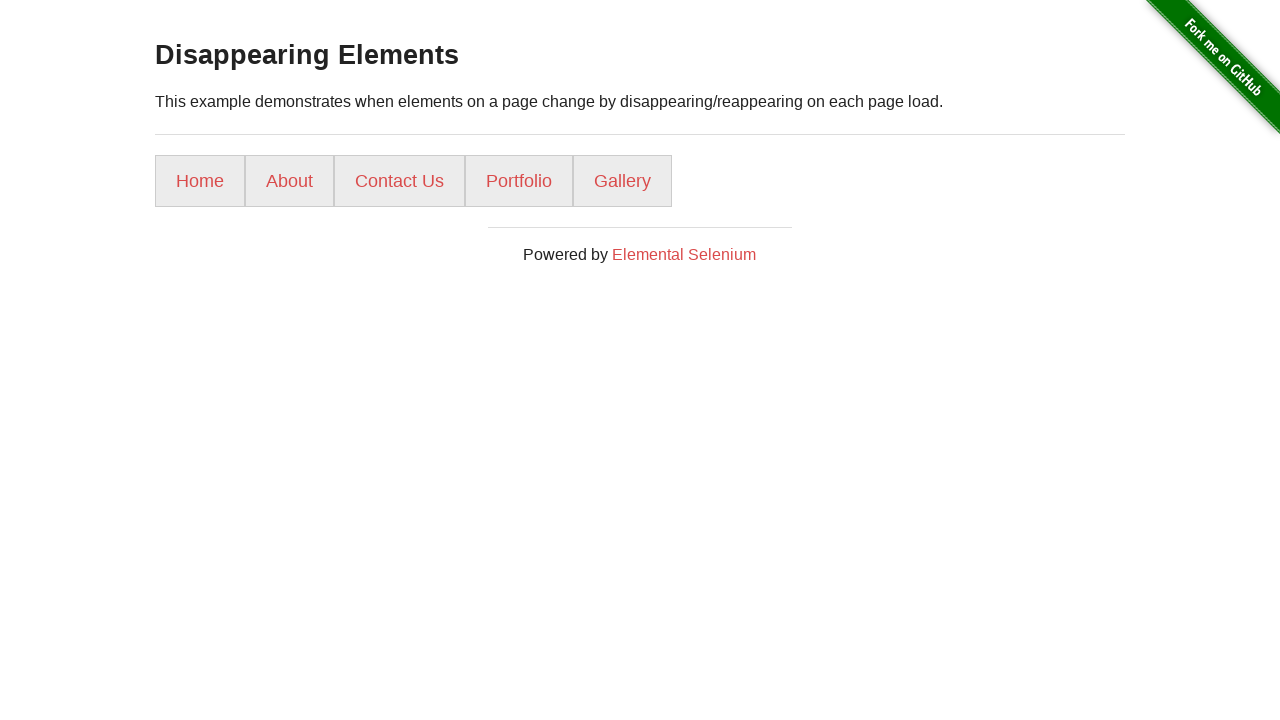

Attempt 1: Found 5 elements
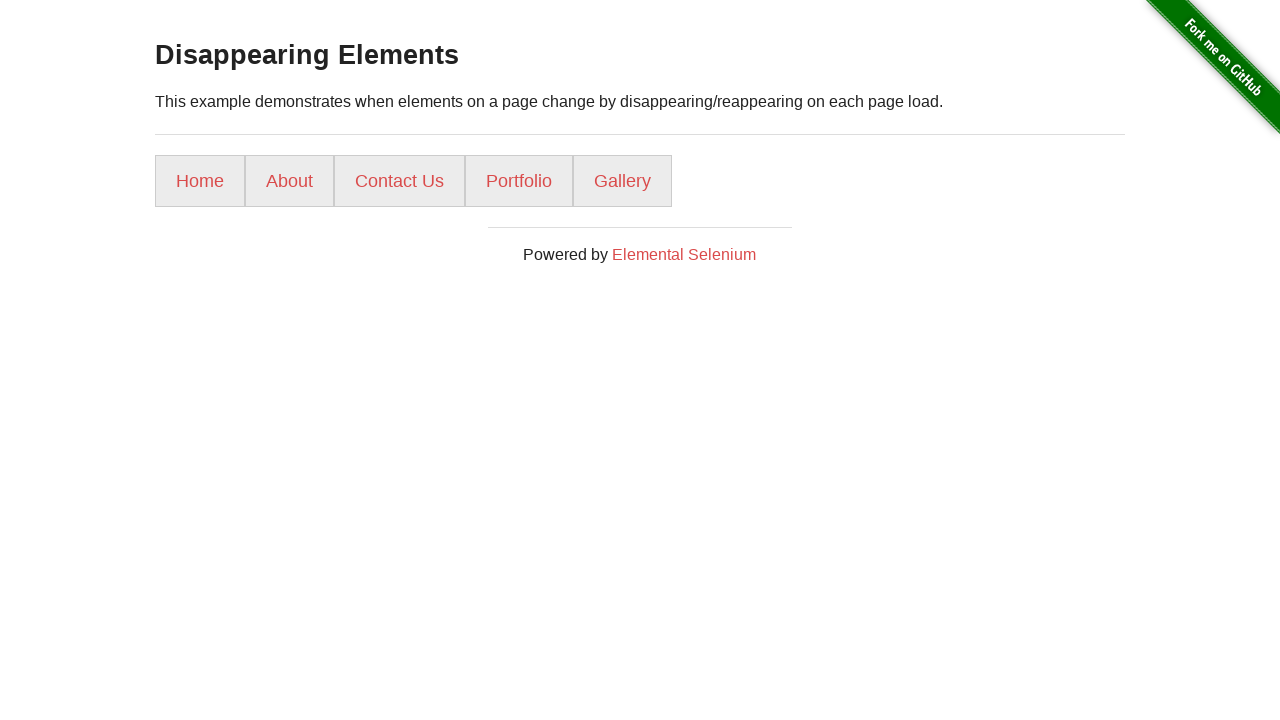

Successfully found 5 elements
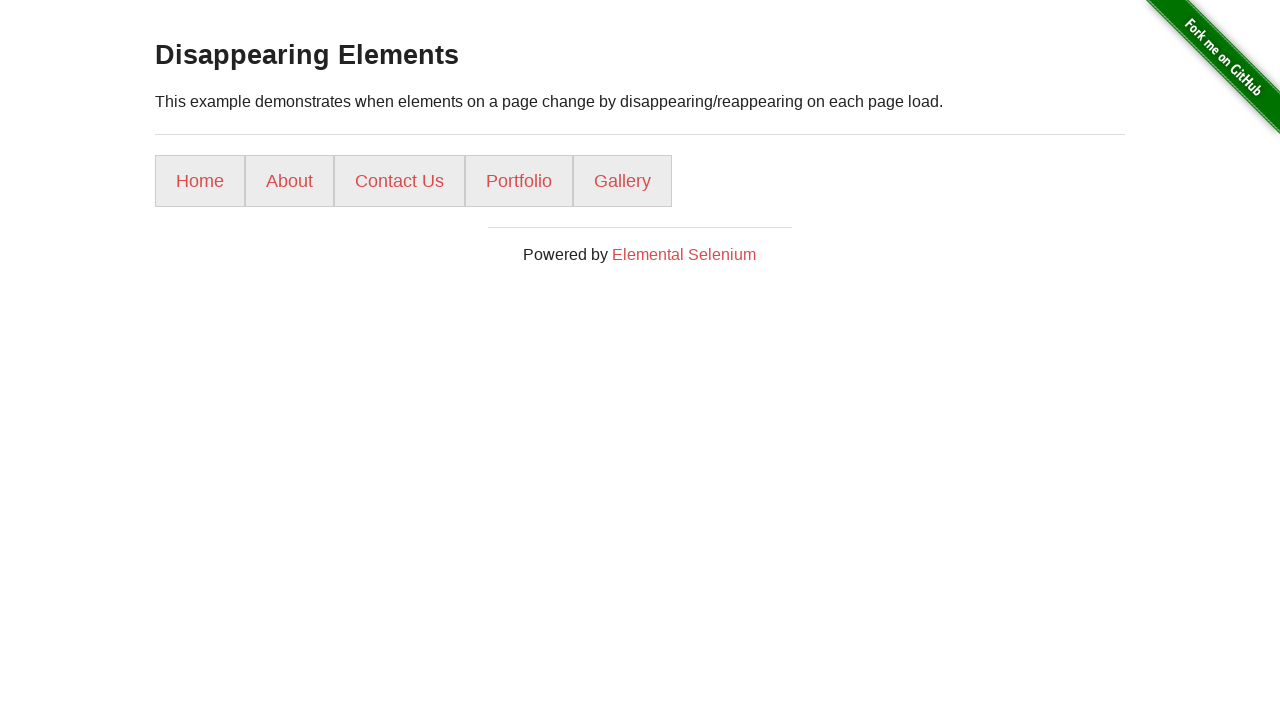

Assertion passed: Found 5 elements within 10 attempts
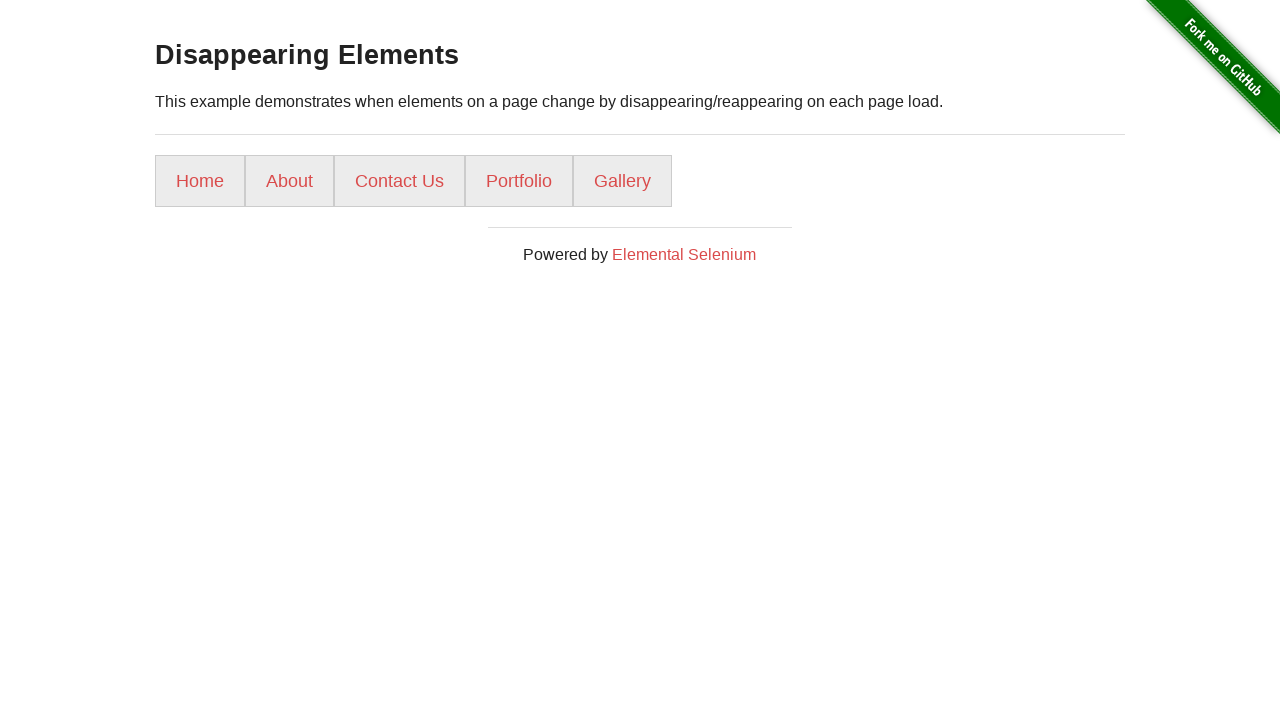

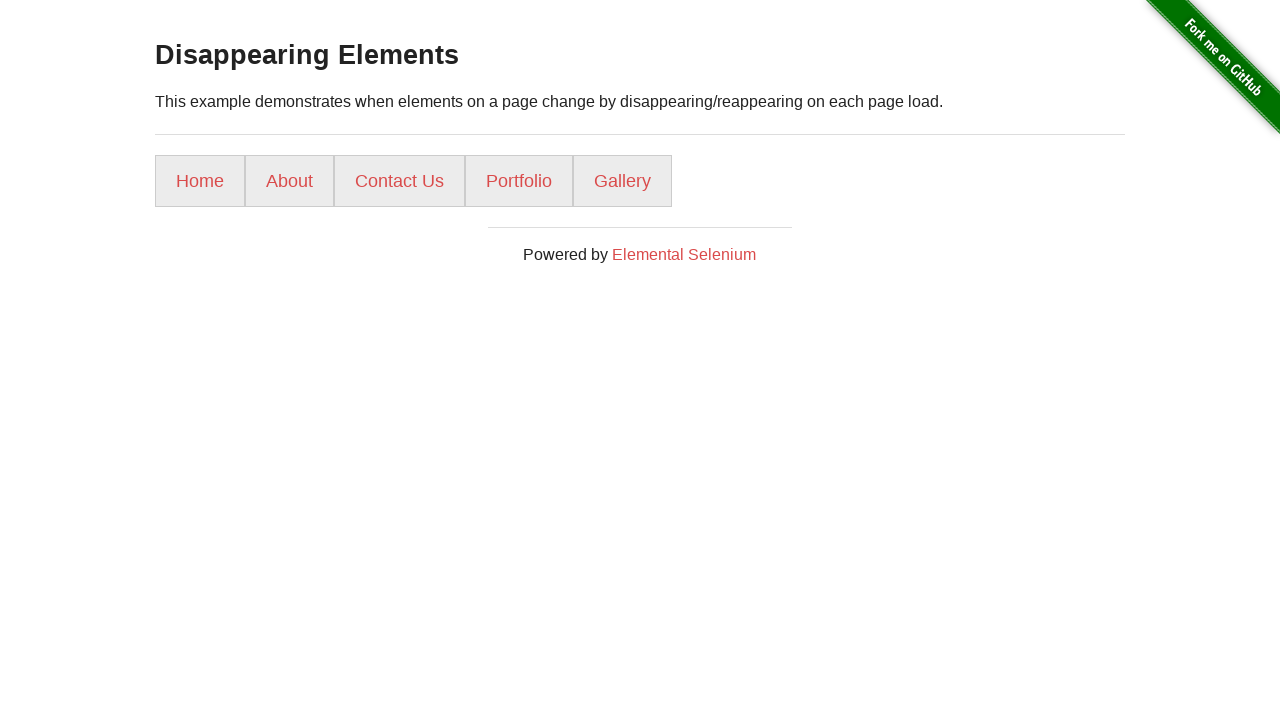